Navigates to the nopCommerce demo site and scrolls down to the bottom of the page

Starting URL: https://demo.nopcommerce.com/

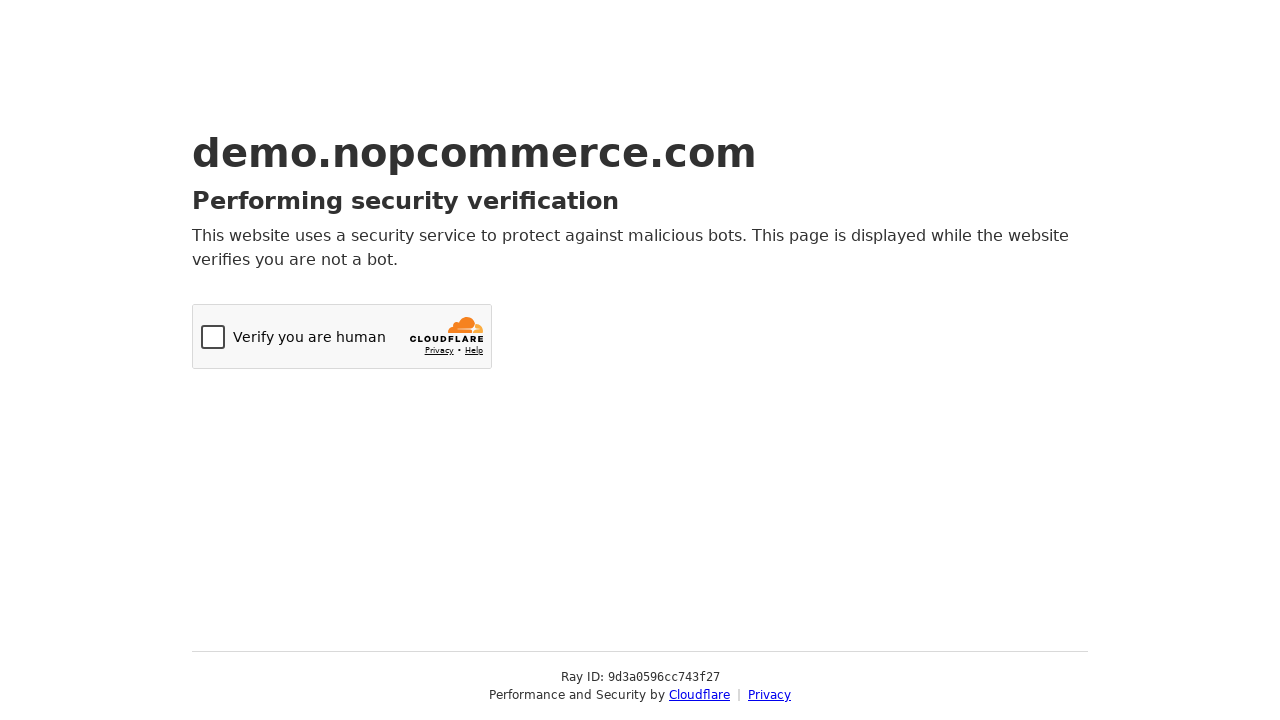

Navigated to nopCommerce demo site
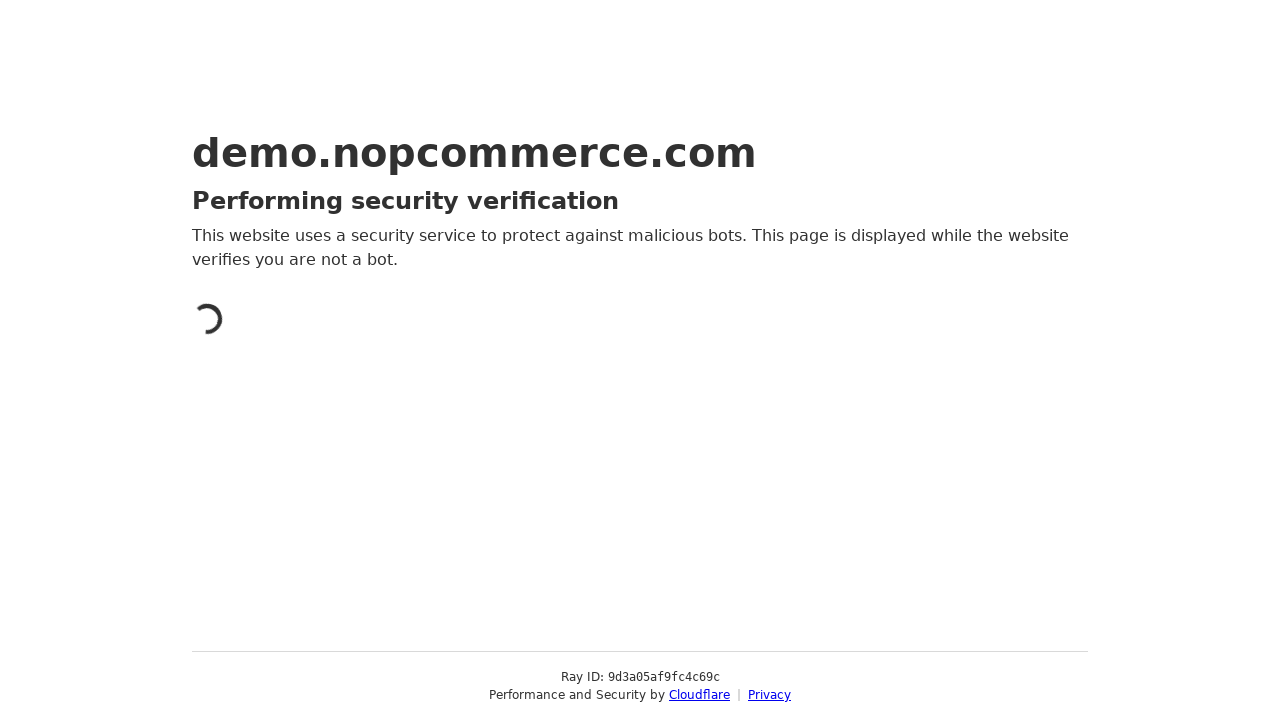

Scrolled to the bottom of the page
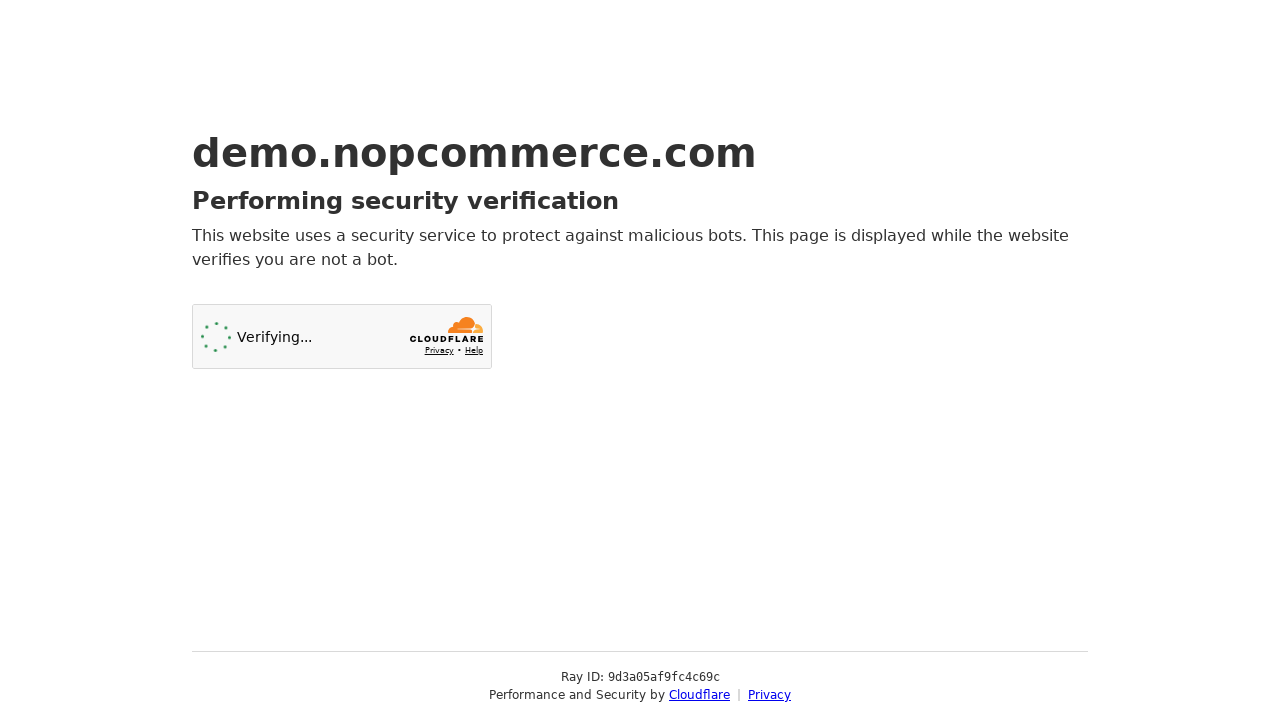

Retrieved scroll position: 0px
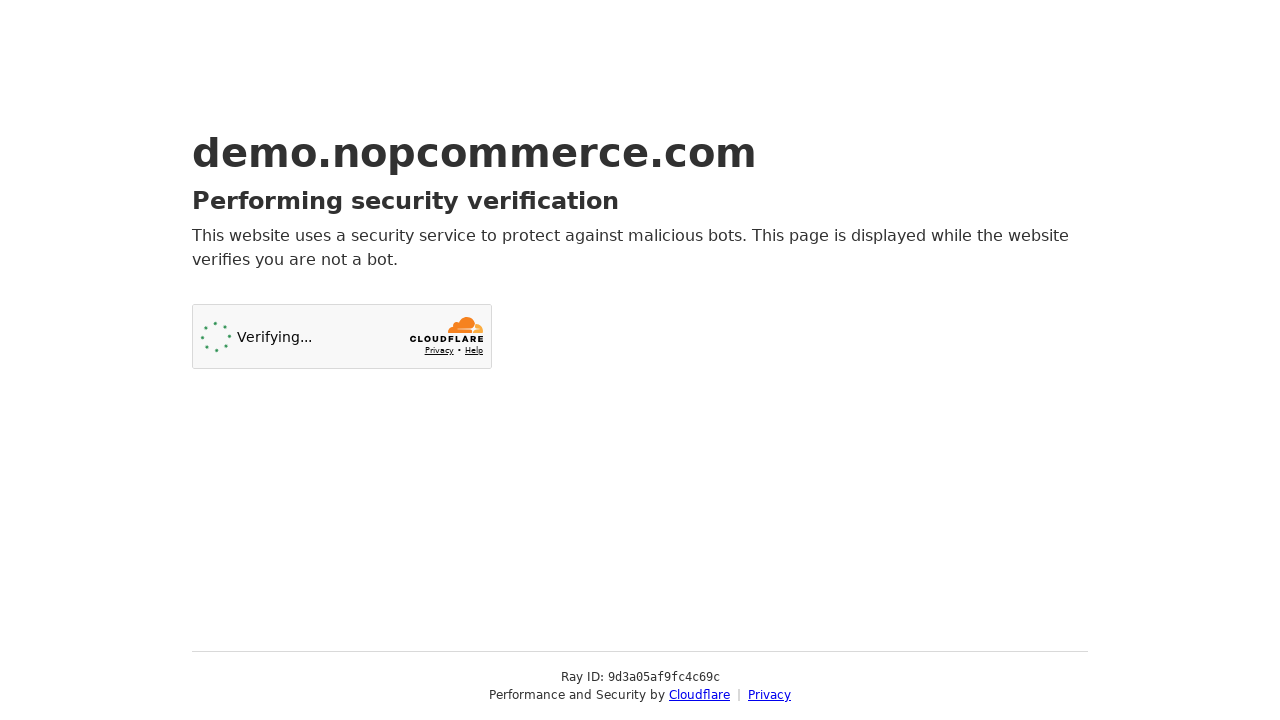

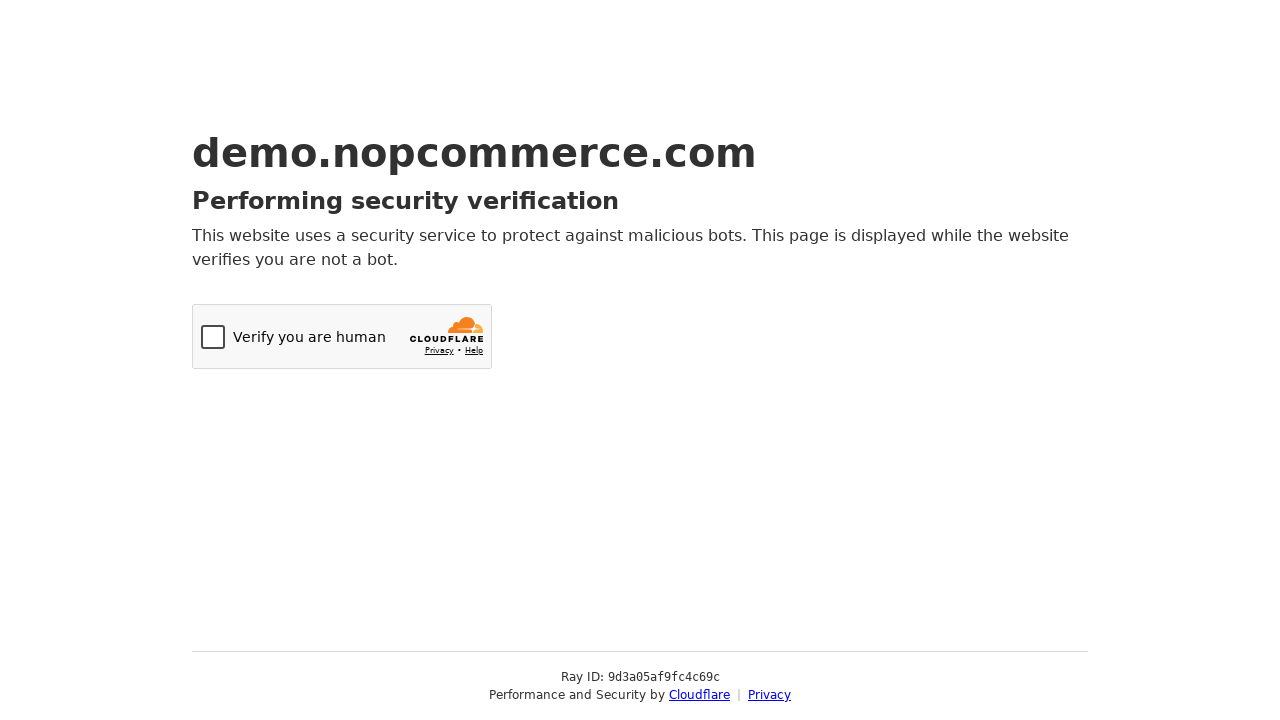